Tests jQuery UI drag and drop functionality by dragging an element and dropping it onto a target area

Starting URL: https://jqueryui.com/droppable/

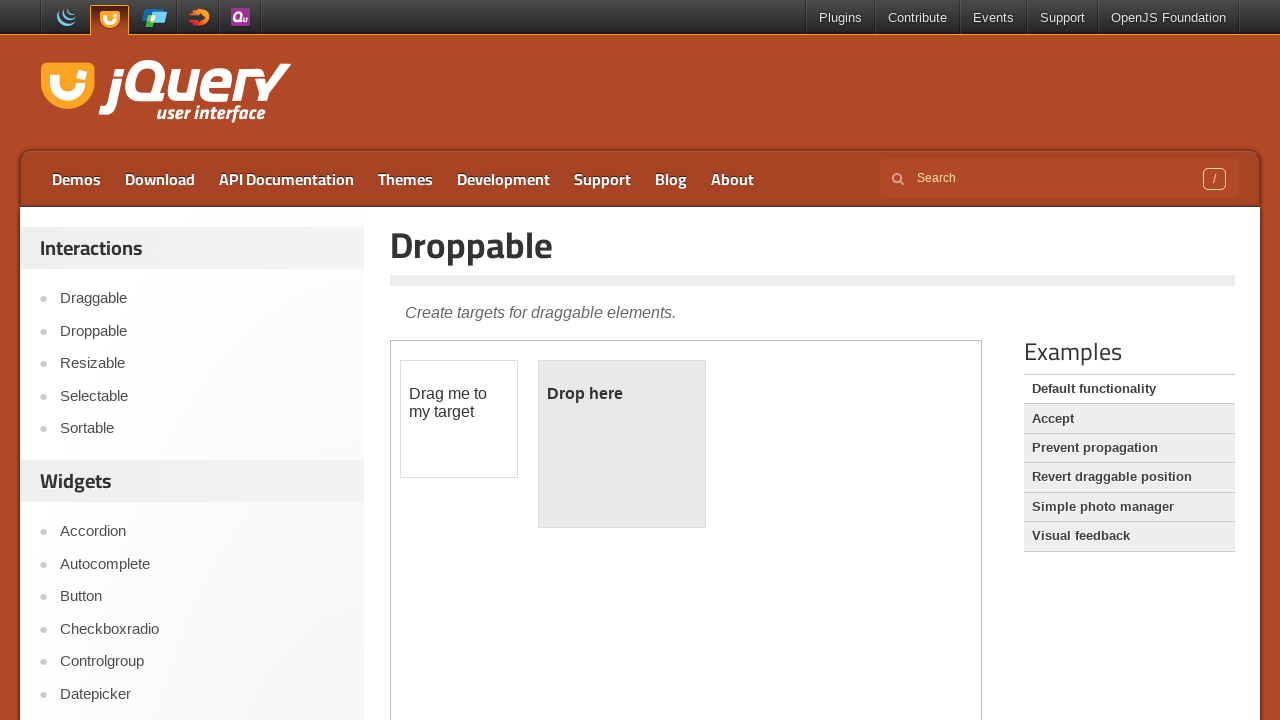

Located the demo iframe
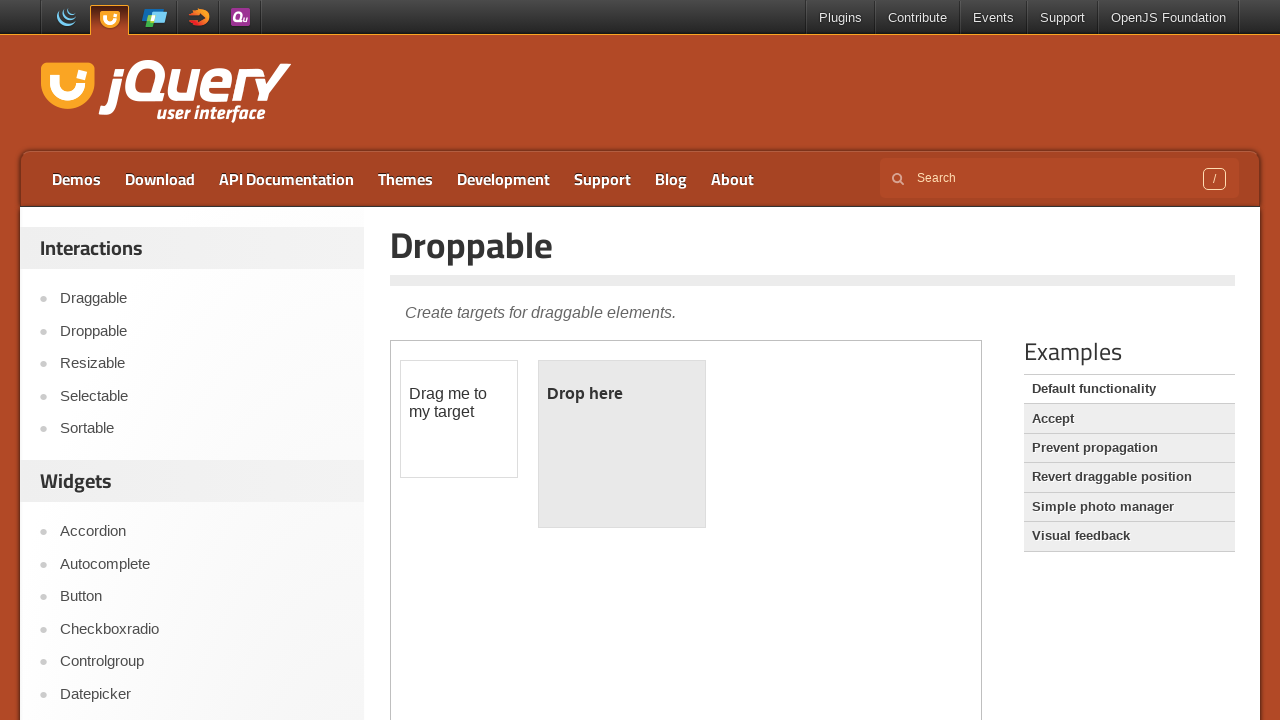

Located the draggable element
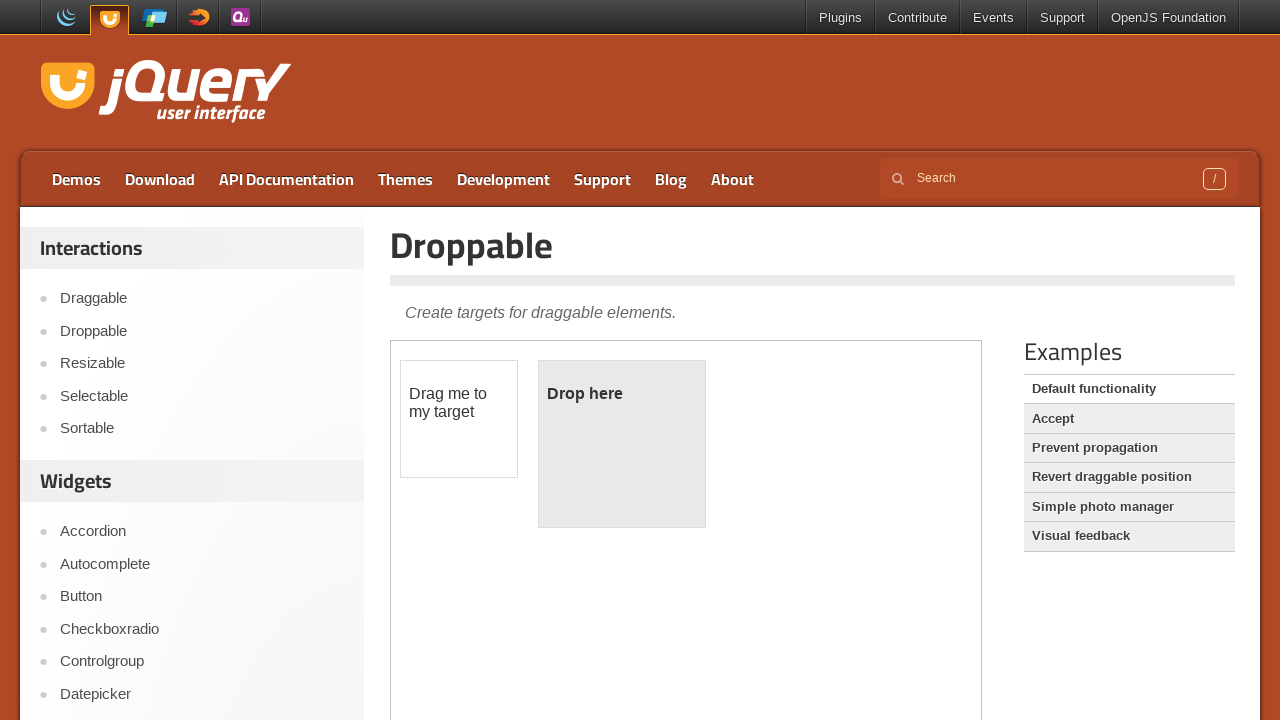

Located the droppable target element
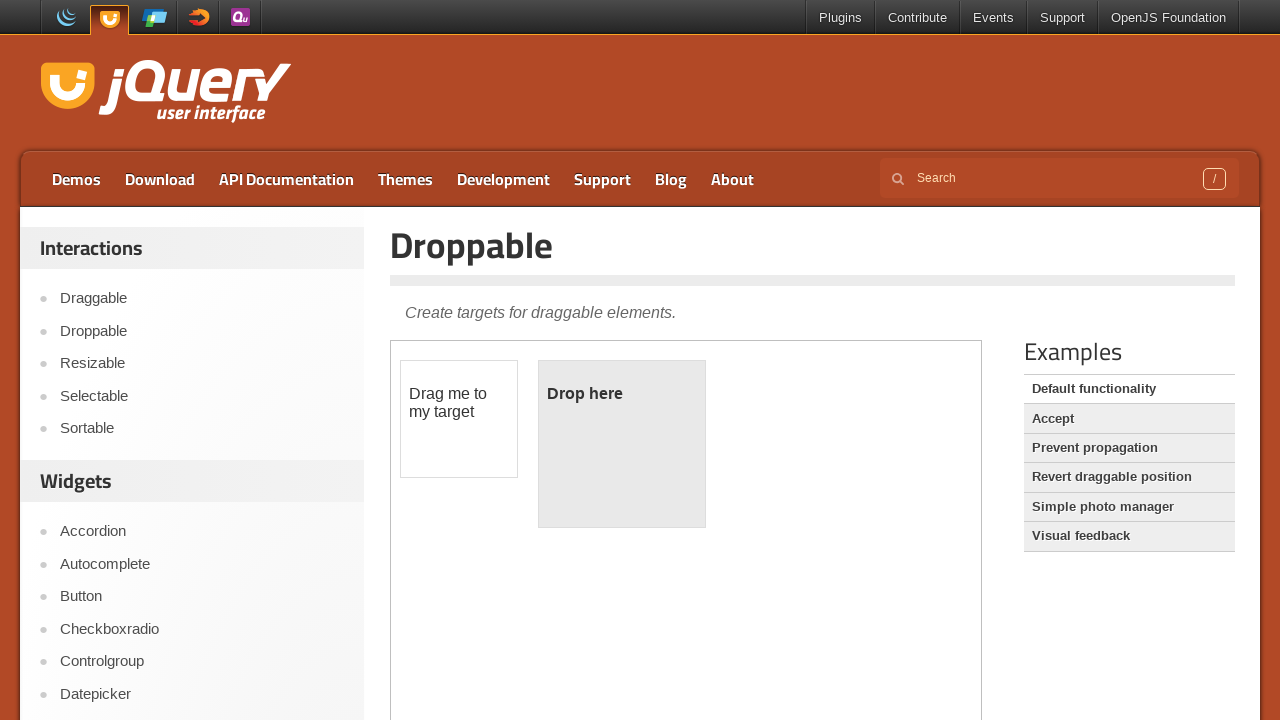

Dragged the draggable element and dropped it onto the droppable target at (622, 444)
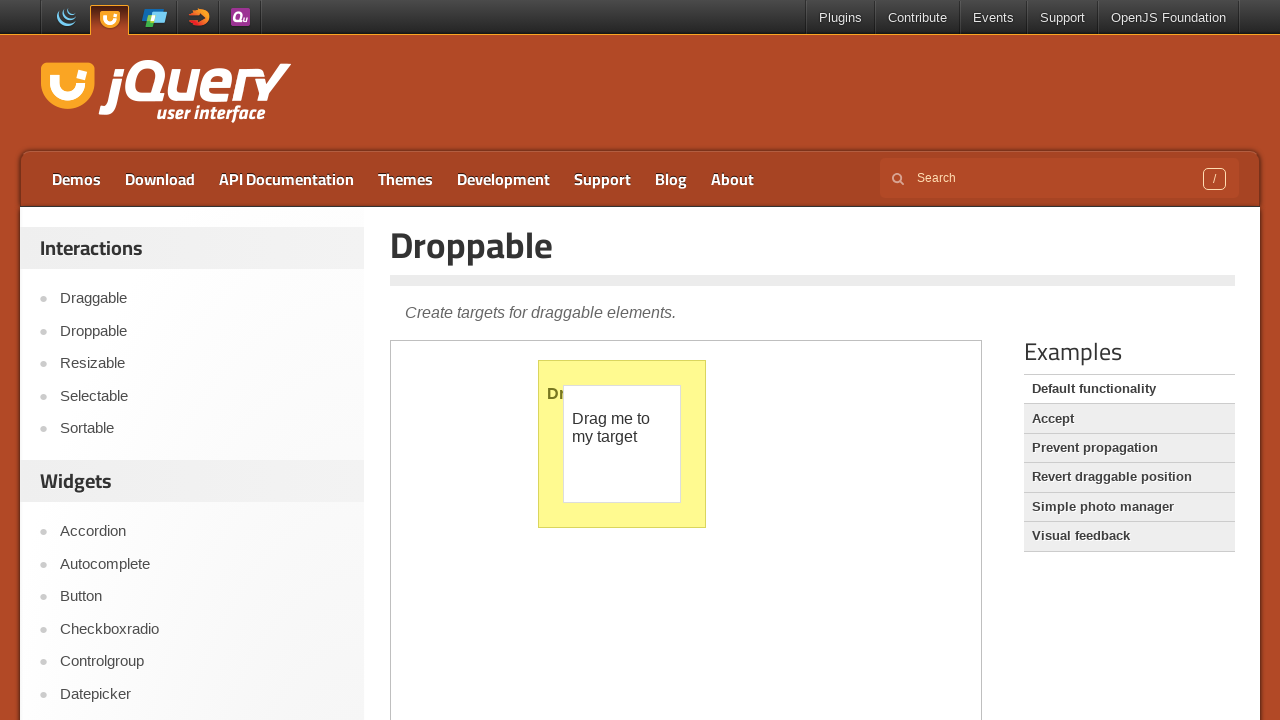

Verified that the droppable element now displays 'Dropped!' text, confirming successful drop
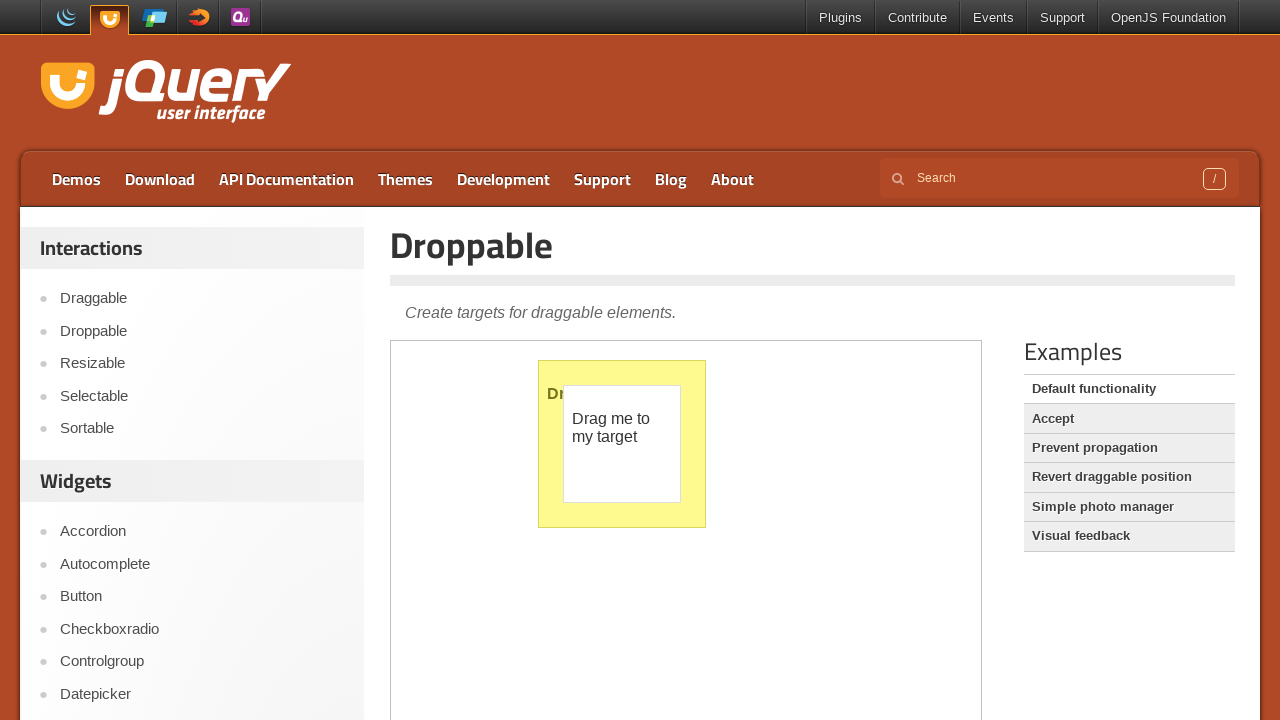

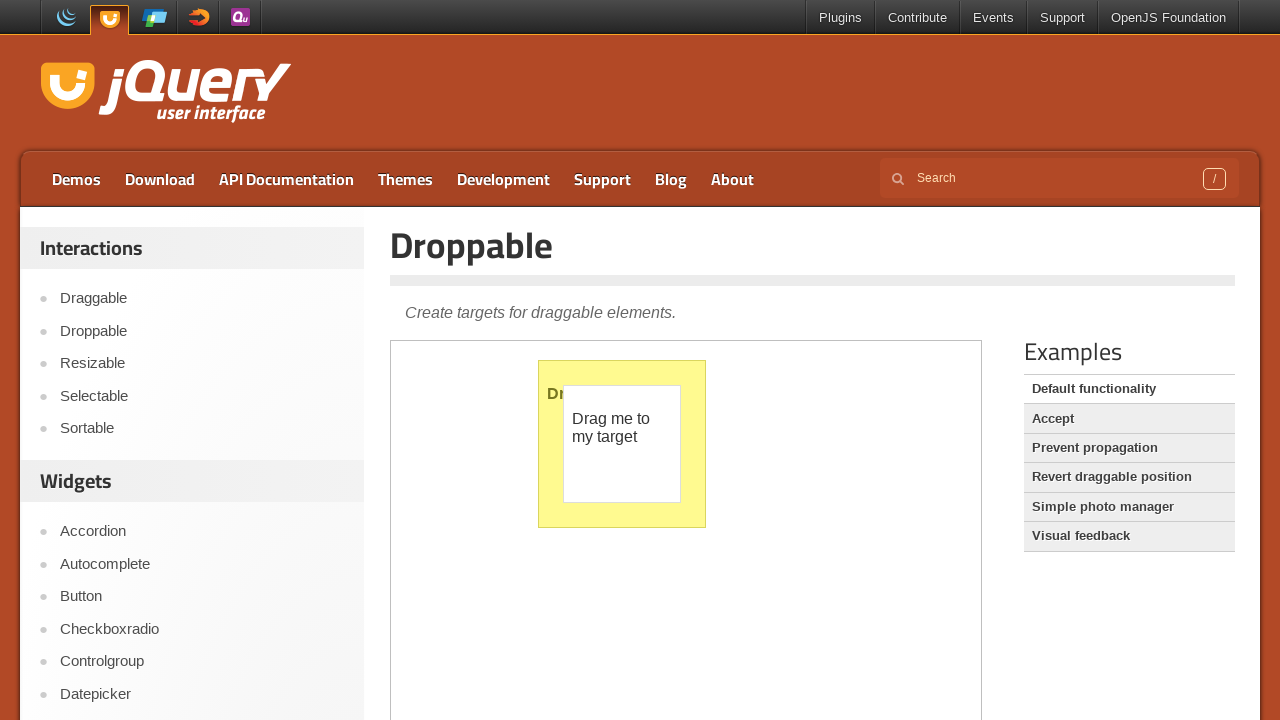